Tests Python.org search functionality by entering "pycon" in the search box and submitting the search form

Starting URL: http://www.python.org

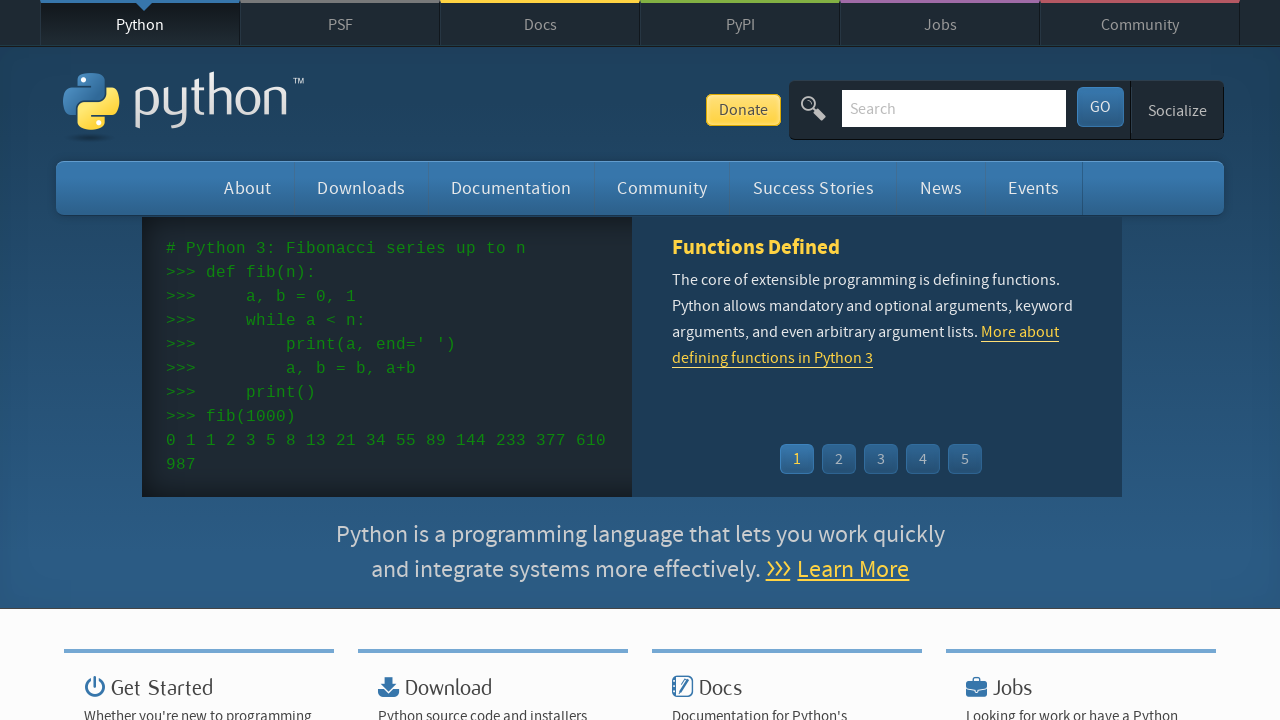

Filled search box with 'pycon' on input[name='q']
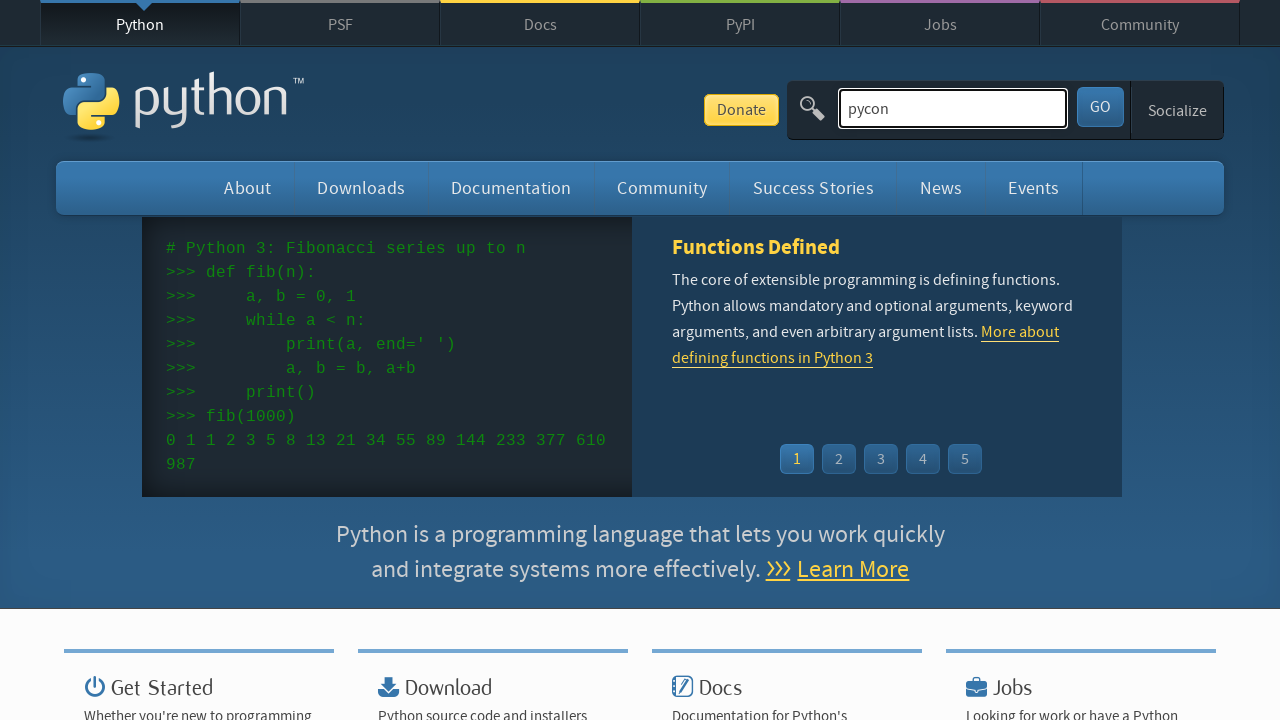

Pressed Enter to submit search form on input[name='q']
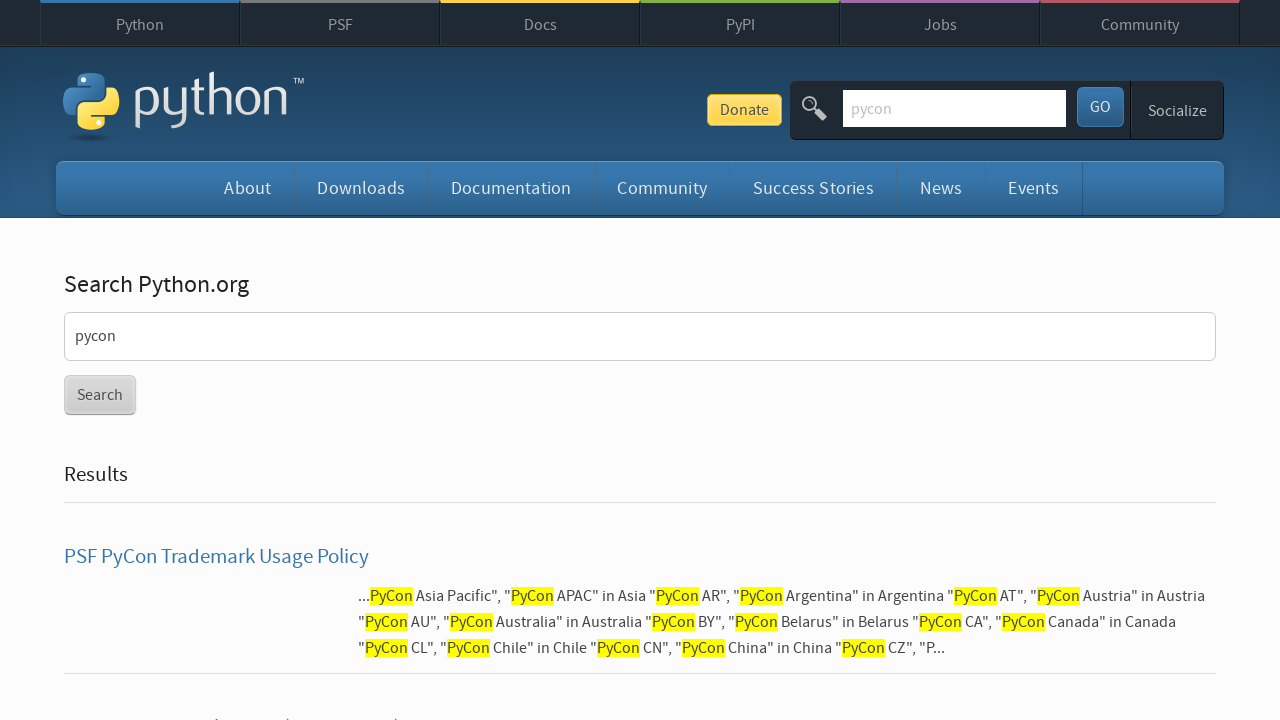

Search results loaded (networkidle state reached)
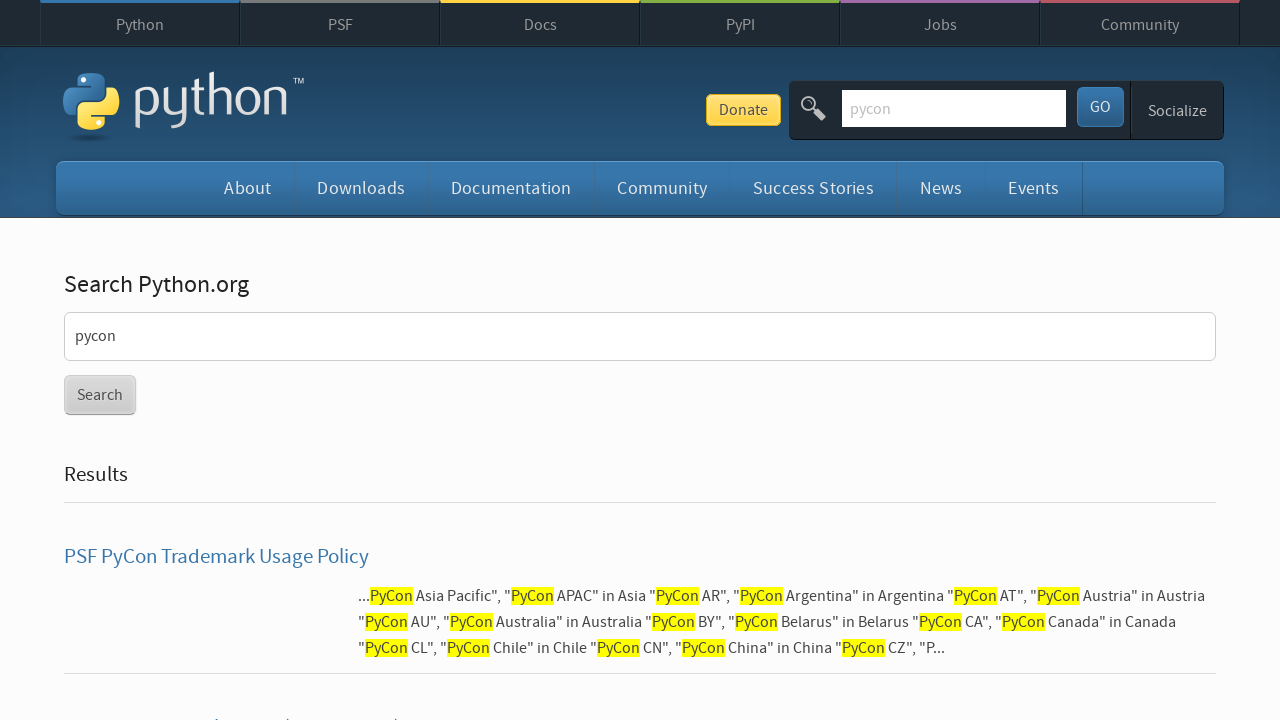

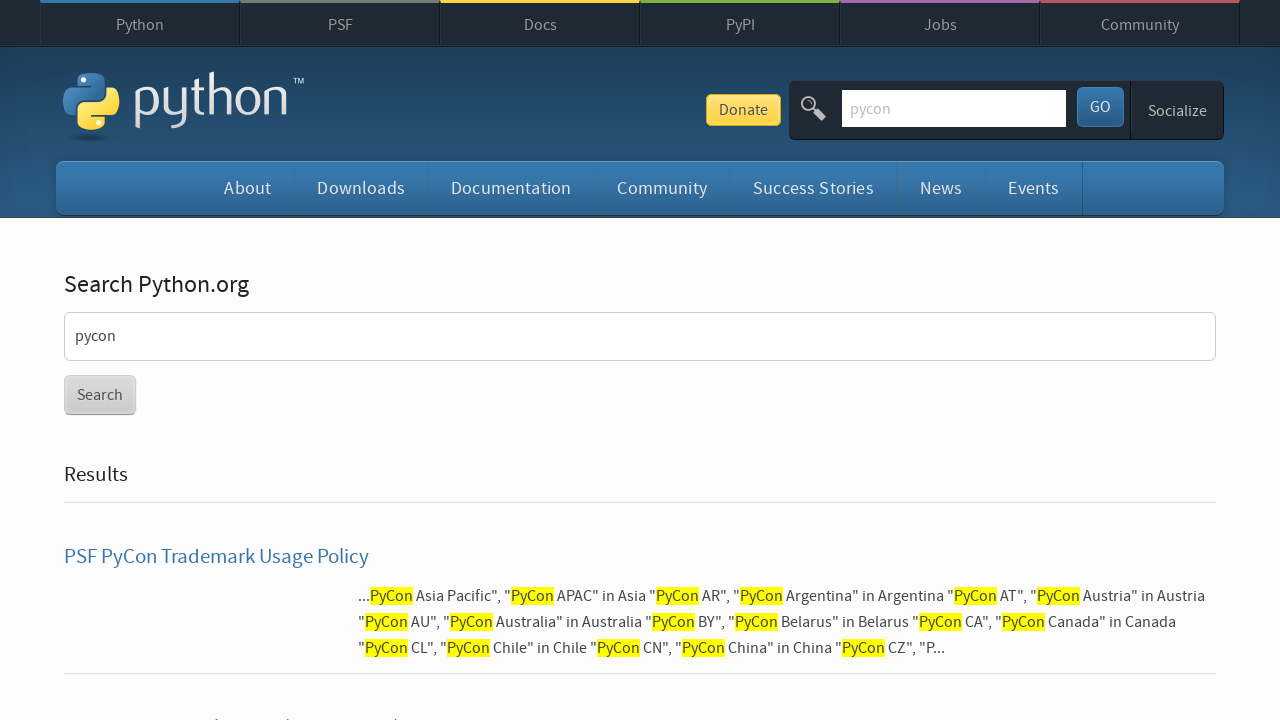